Tests dynamic controls functionality by toggling a checkbox visibility and then selecting the checkbox when it reappears

Starting URL: https://v1.training-support.net/selenium/dynamic-controls

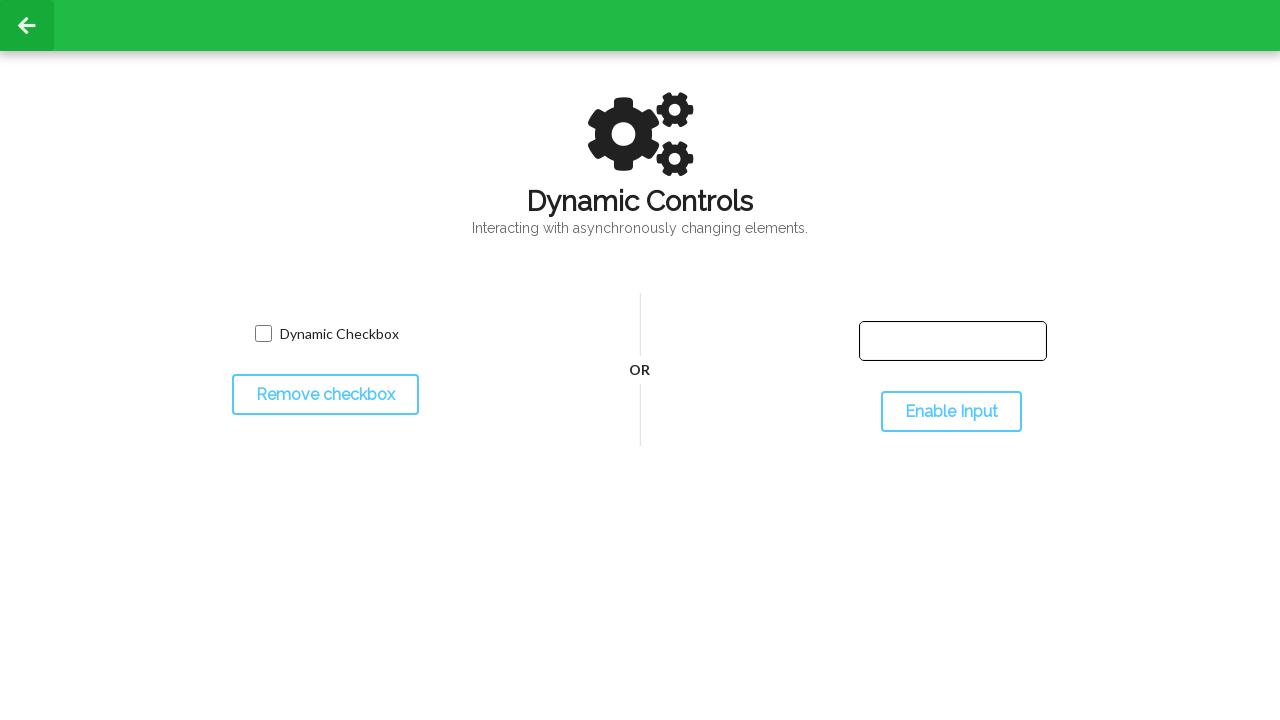

Clicked checkbox toggle button to hide checkbox at (325, 395) on #toggleCheckbox
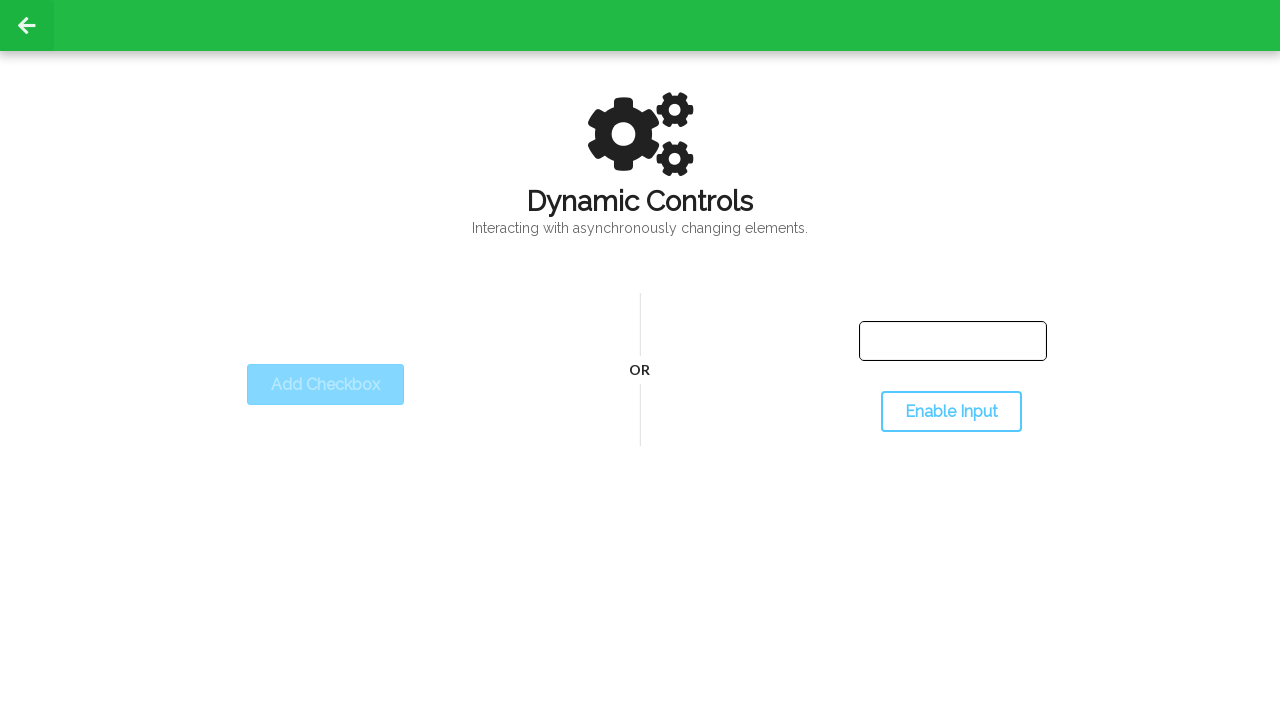

Waited for checkbox to disappear
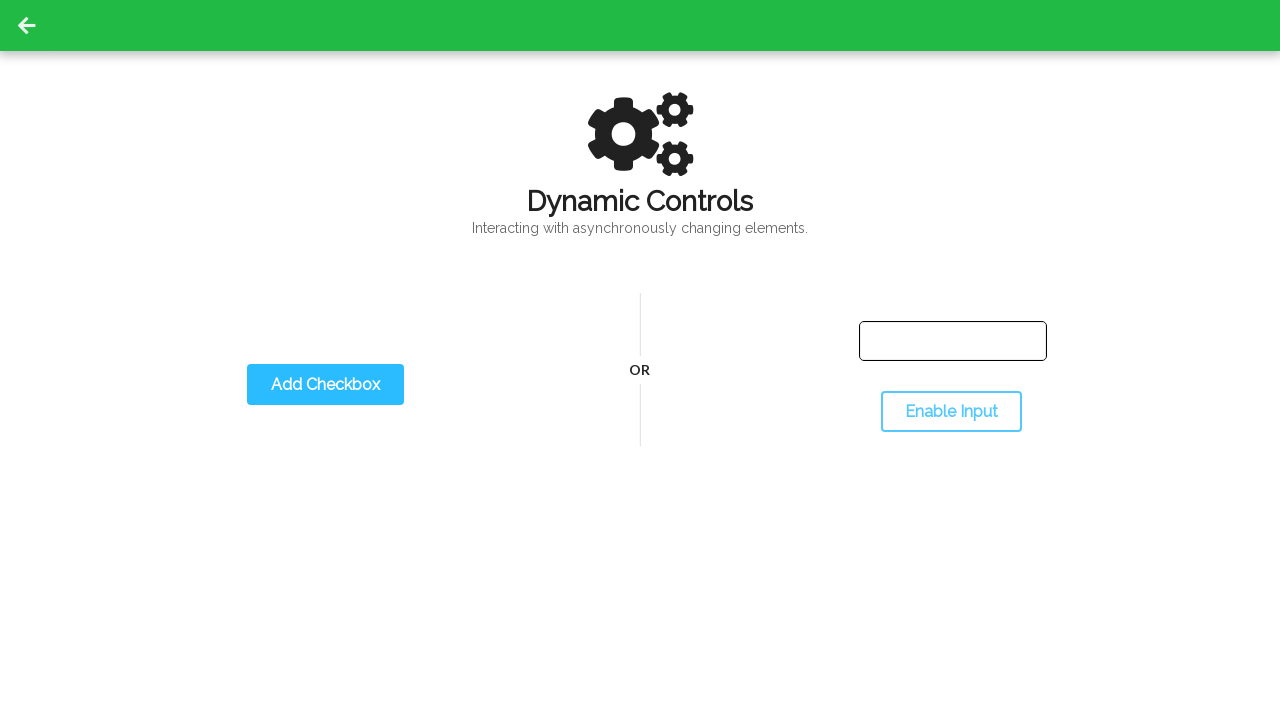

Clicked checkbox toggle button again to show checkbox at (325, 385) on #toggleCheckbox
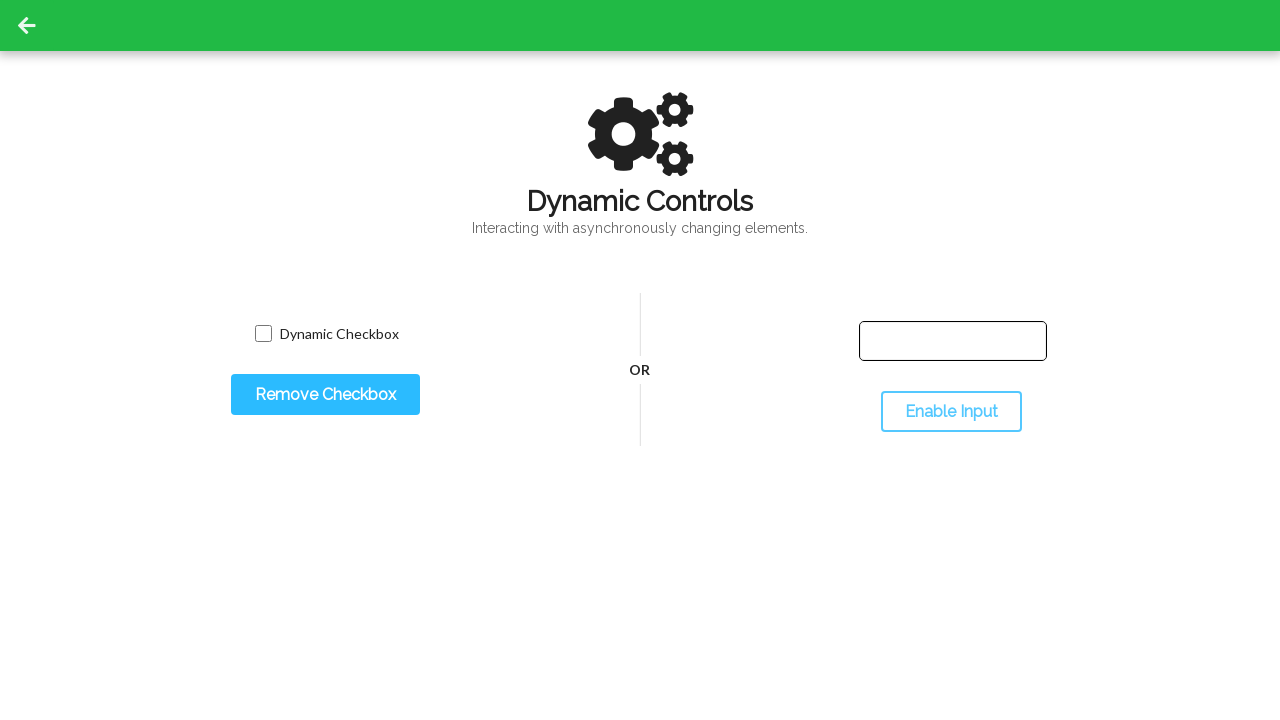

Waited for checkbox to reappear
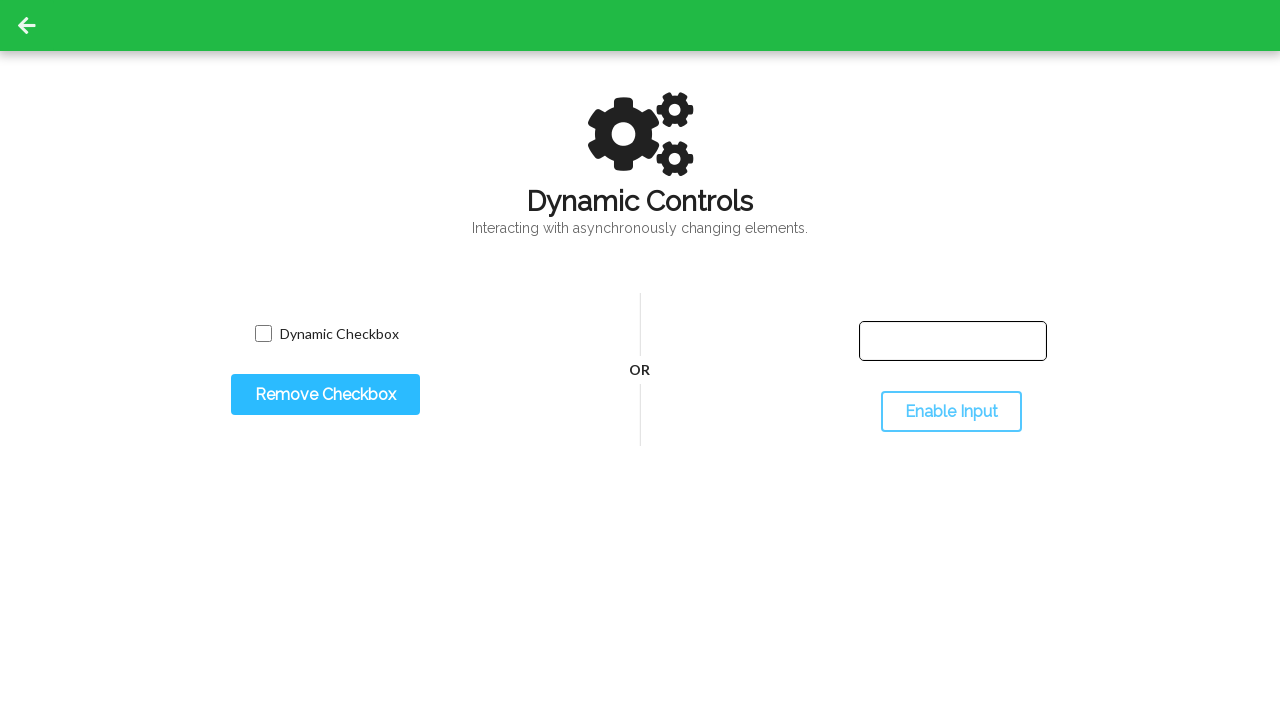

Clicked the checkbox to select it at (263, 334) on #dynamicCheckbox
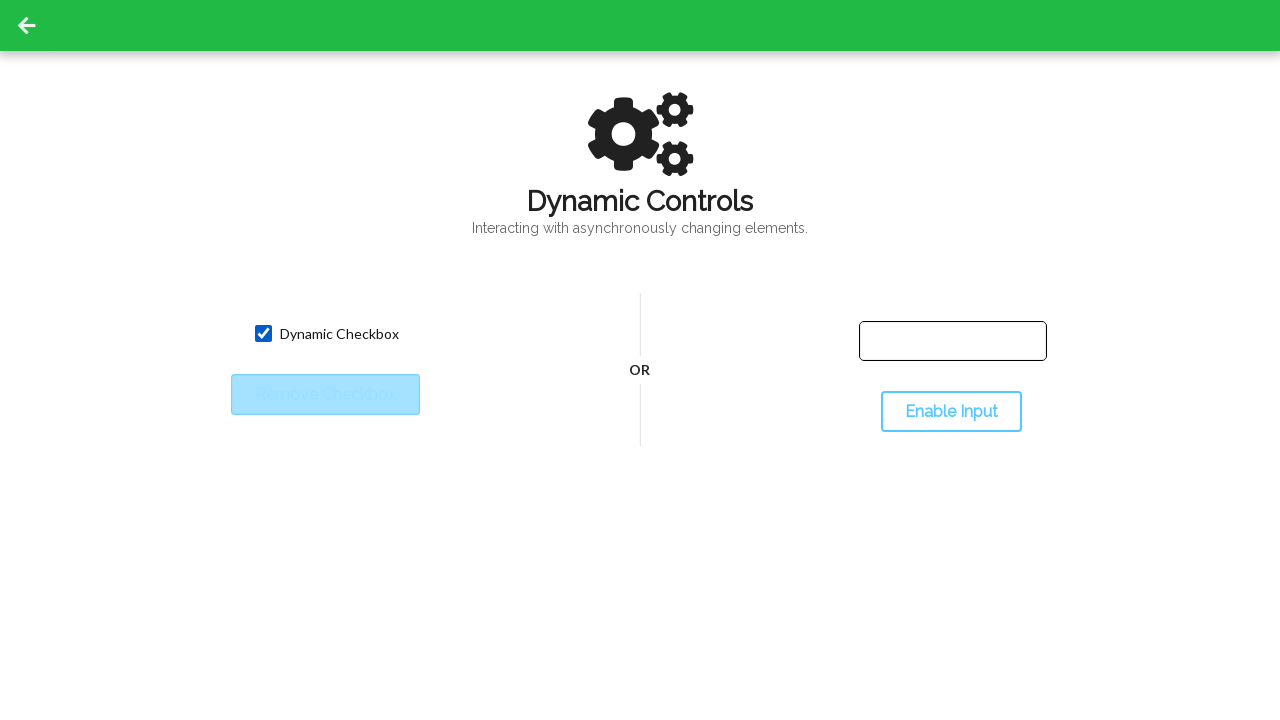

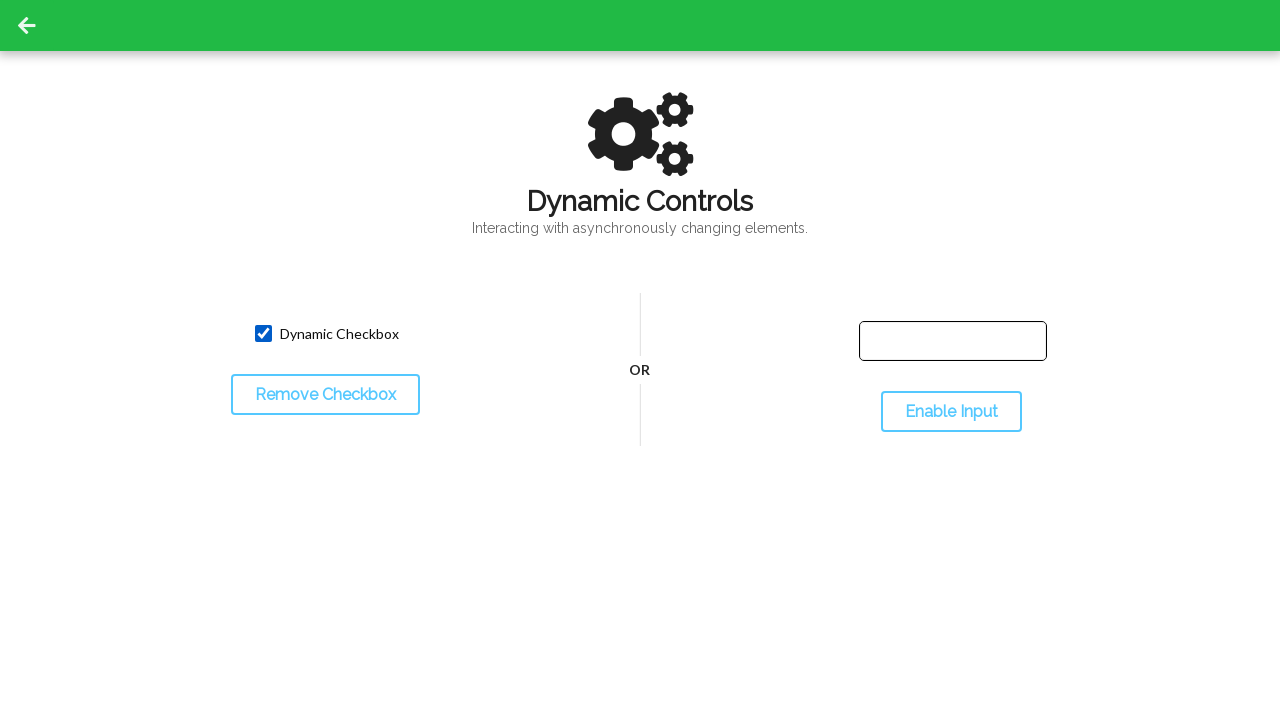